Tests dropdown selection by iterating through options and clicking on "Option 1", then verifying the selection

Starting URL: https://the-internet.herokuapp.com/dropdown

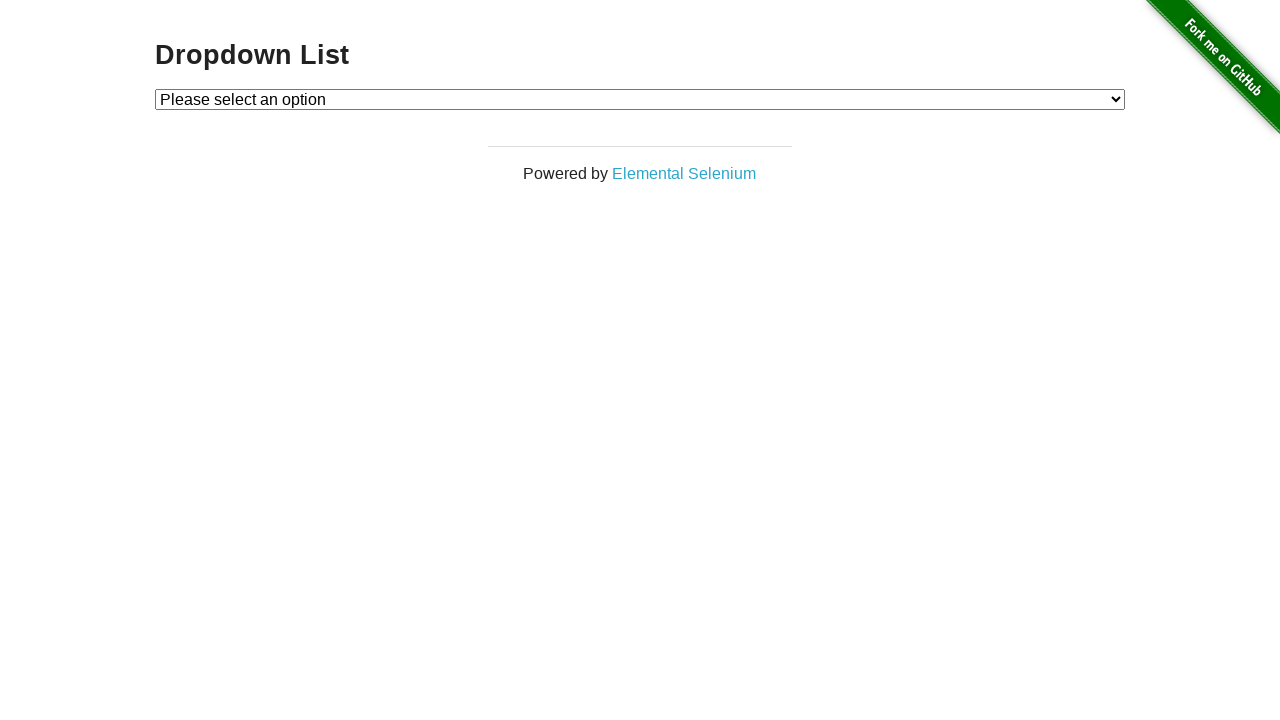

Navigated to dropdown page
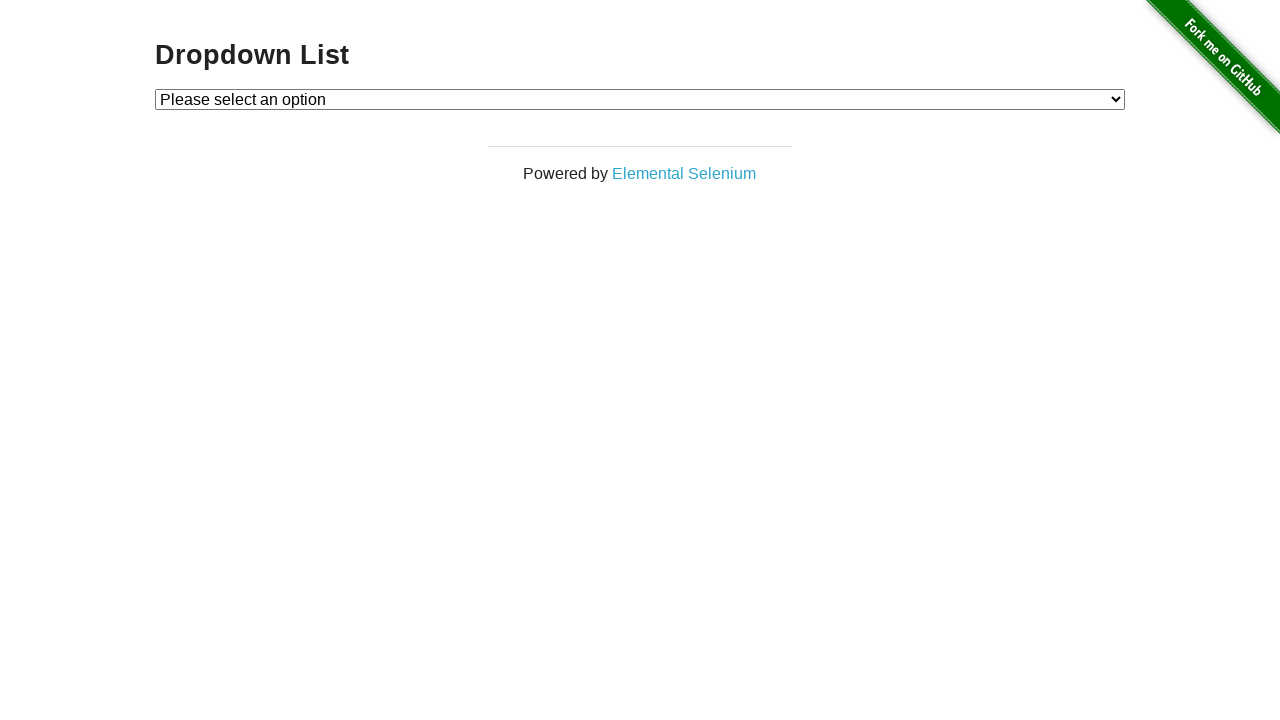

Selected 'Option 1' from dropdown using select_option on #dropdown
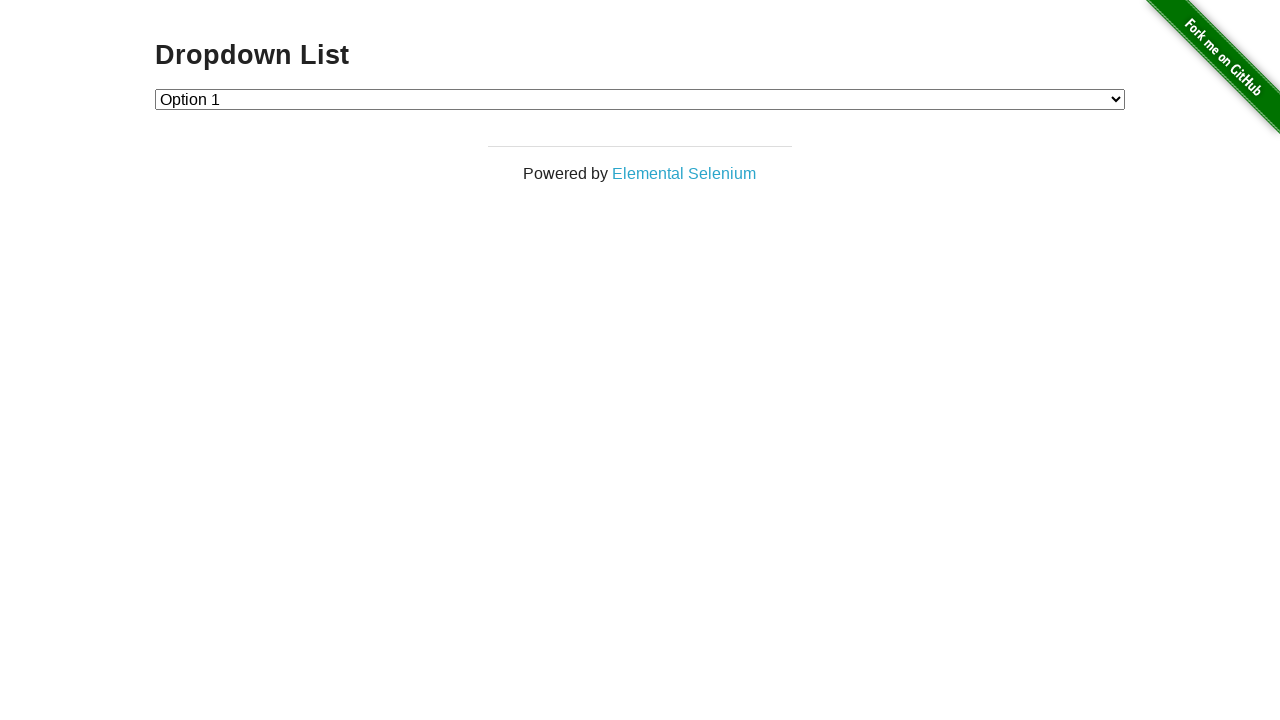

Retrieved selected dropdown value
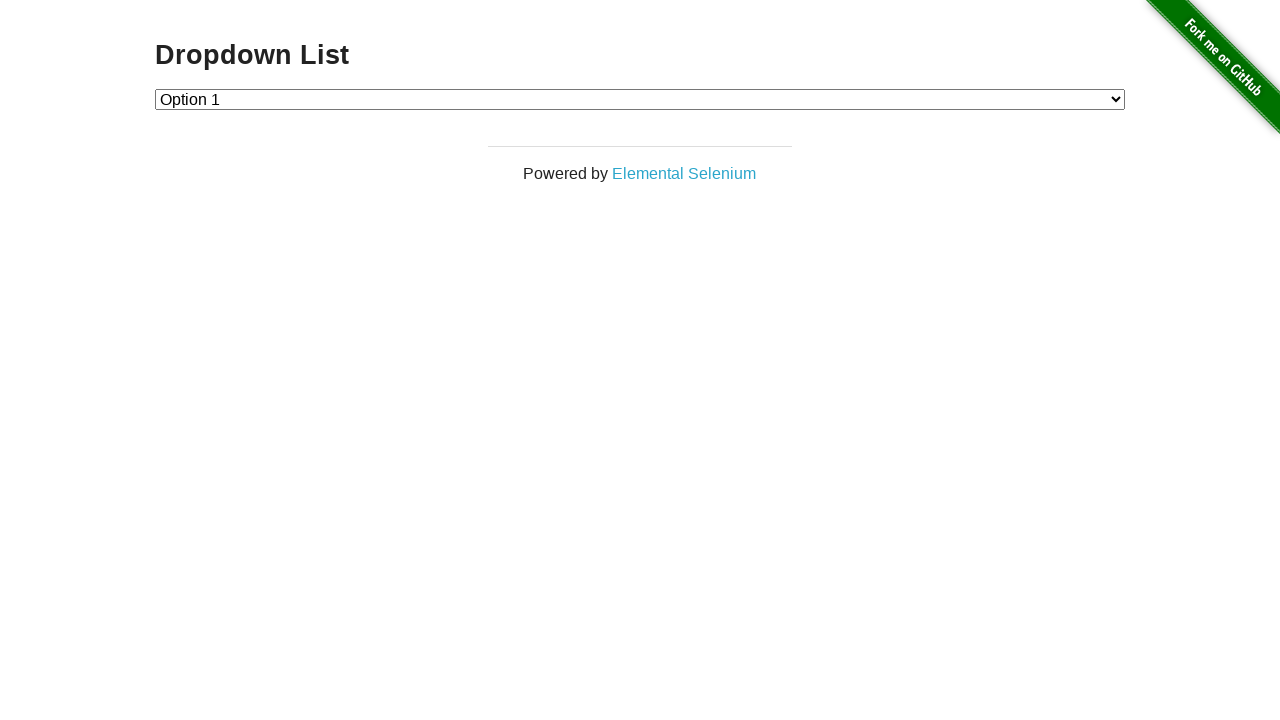

Verified that selected value is '1'
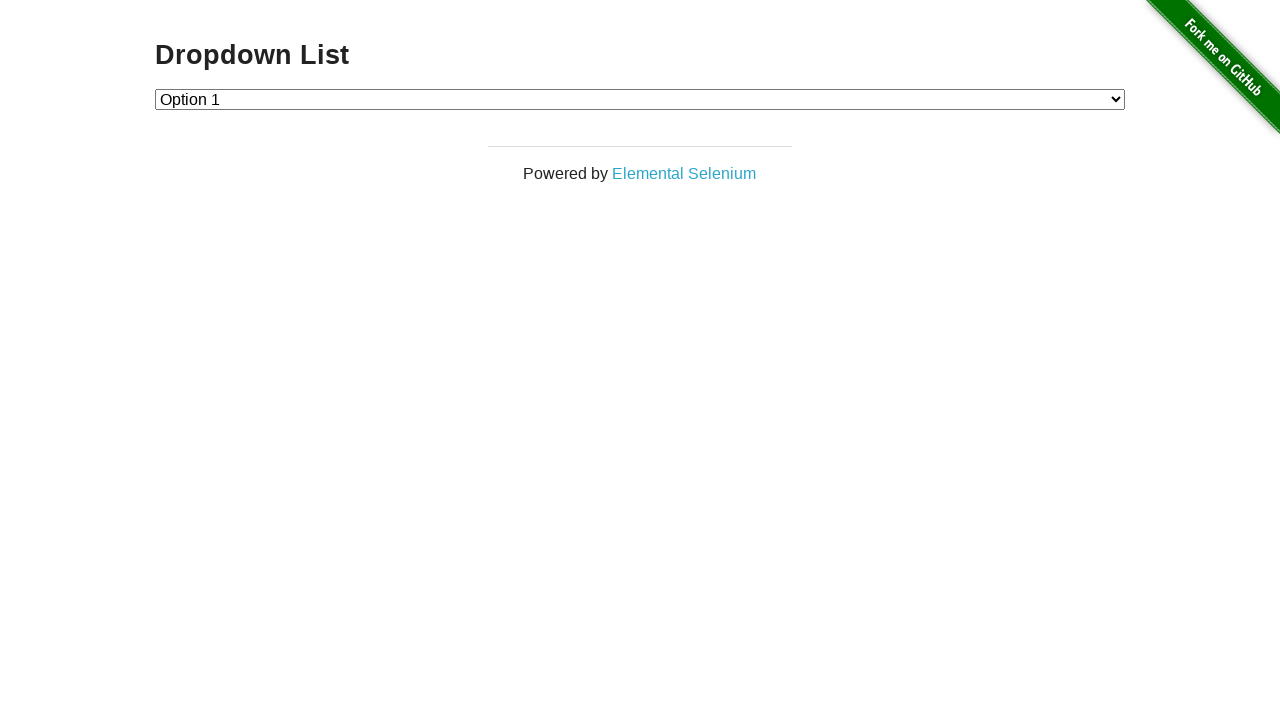

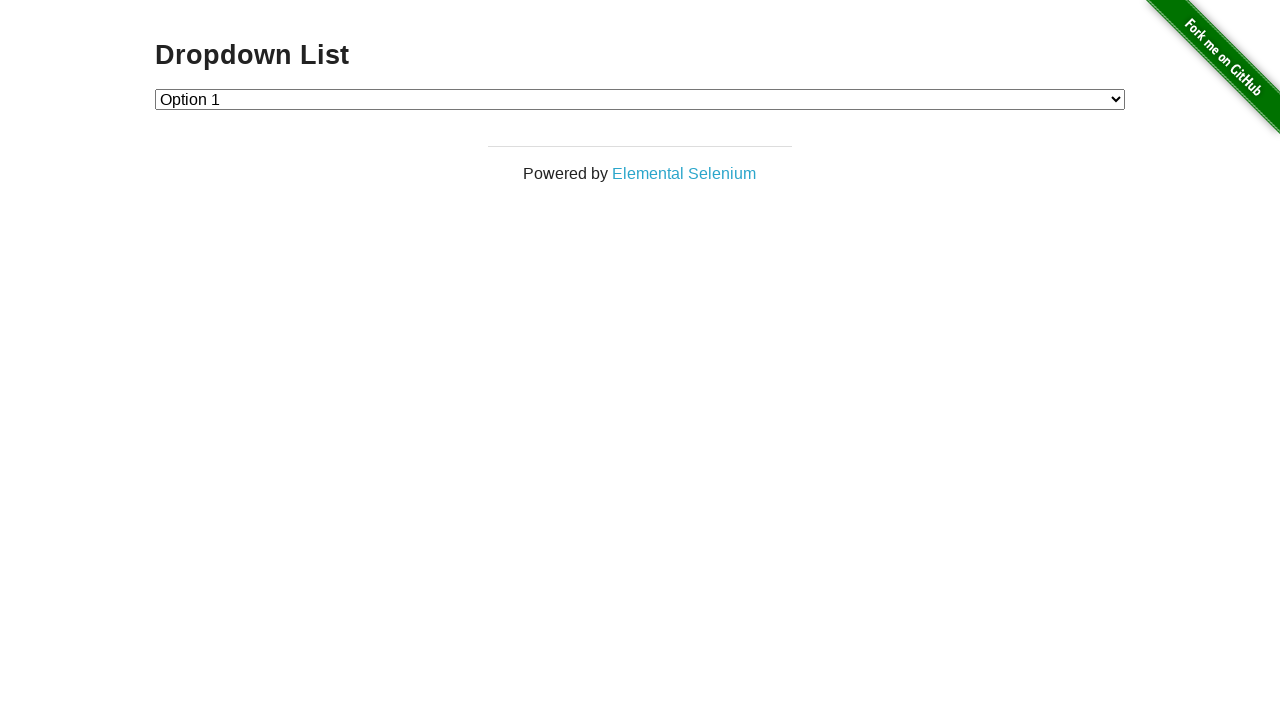